Tests AJAX functionality by clicking a button that triggers an asynchronous request and waiting for the success message to appear

Starting URL: http://uitestingplayground.com/ajax

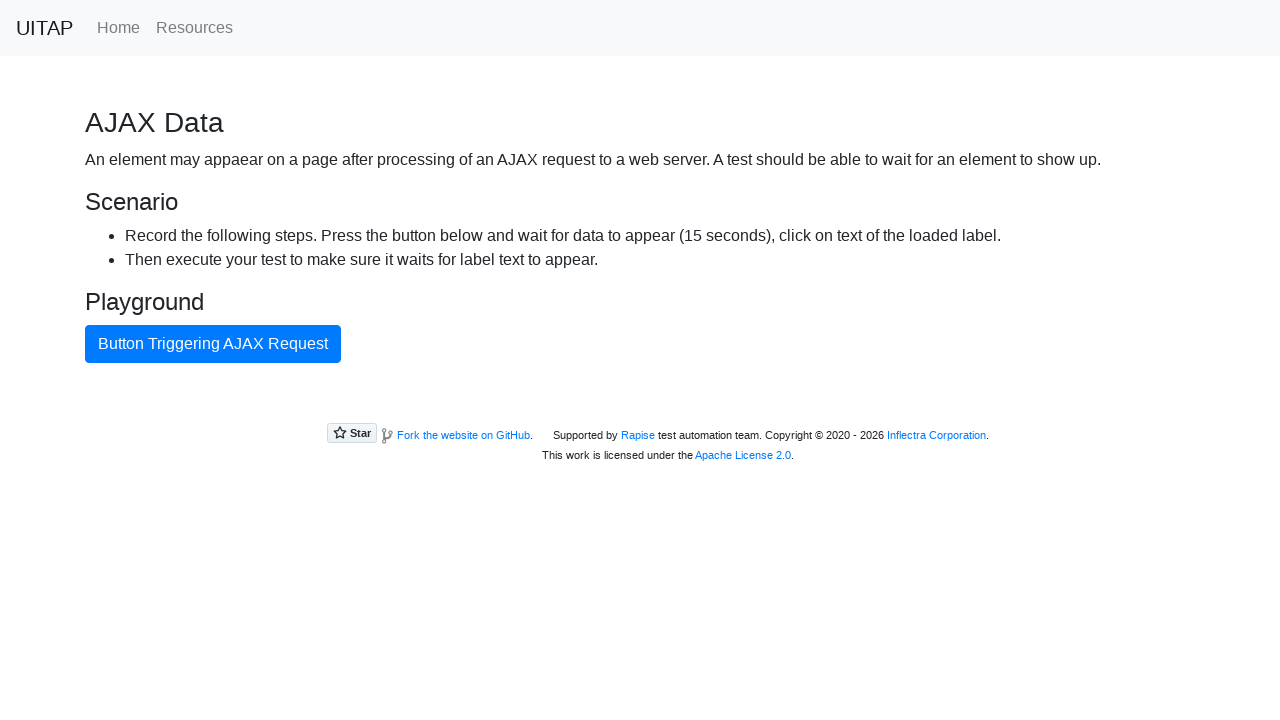

Clicked AJAX button to trigger asynchronous request at (213, 344) on #ajaxButton
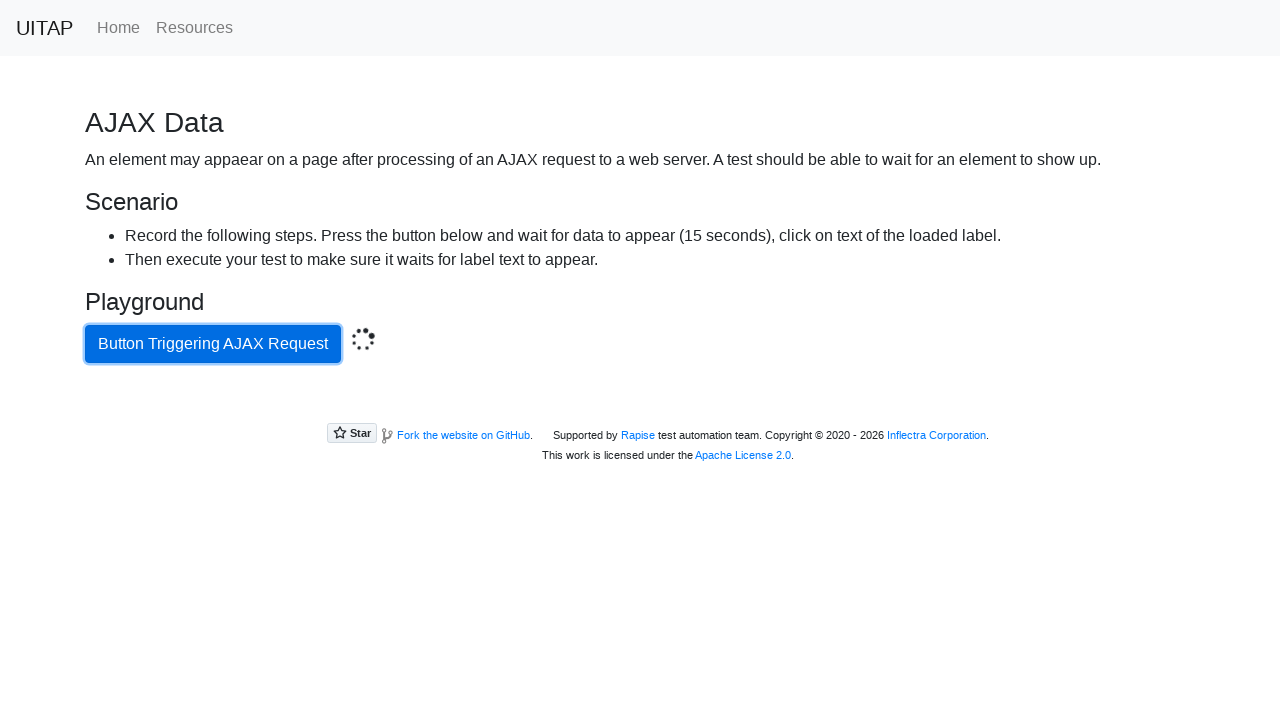

Waited for success message to appear after AJAX completes
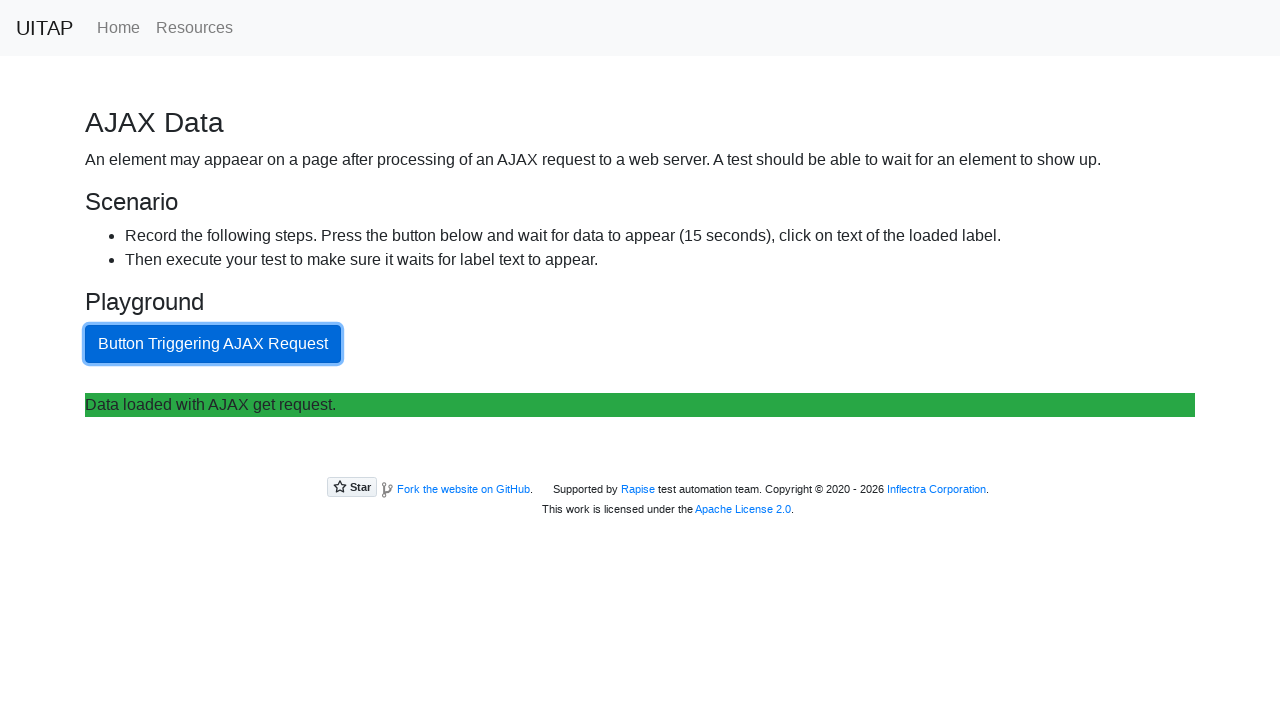

Located content area element
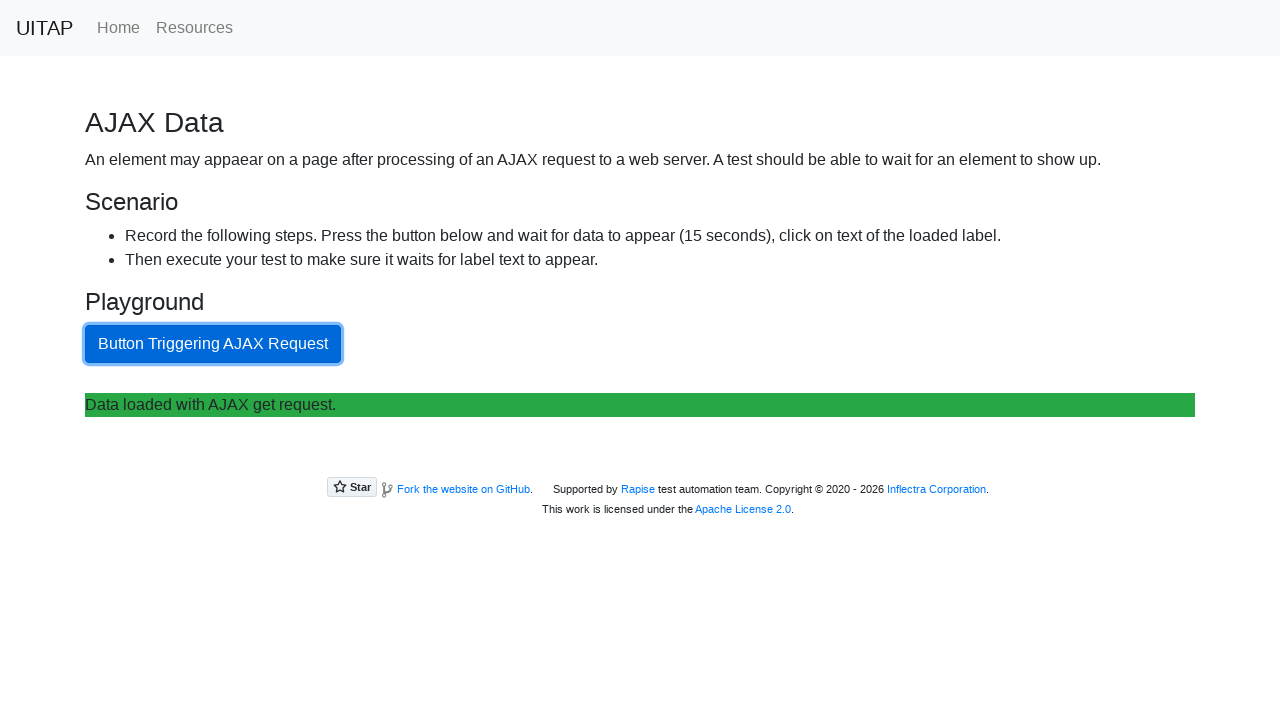

Extracted success message text content
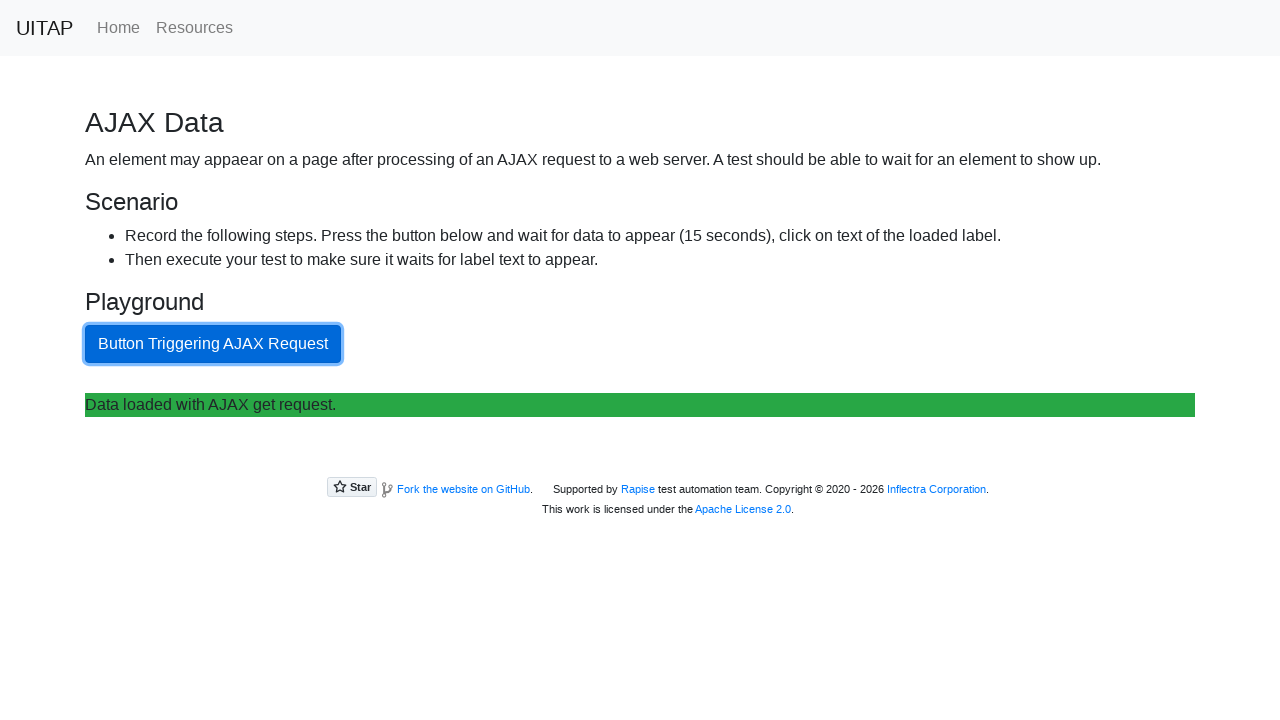

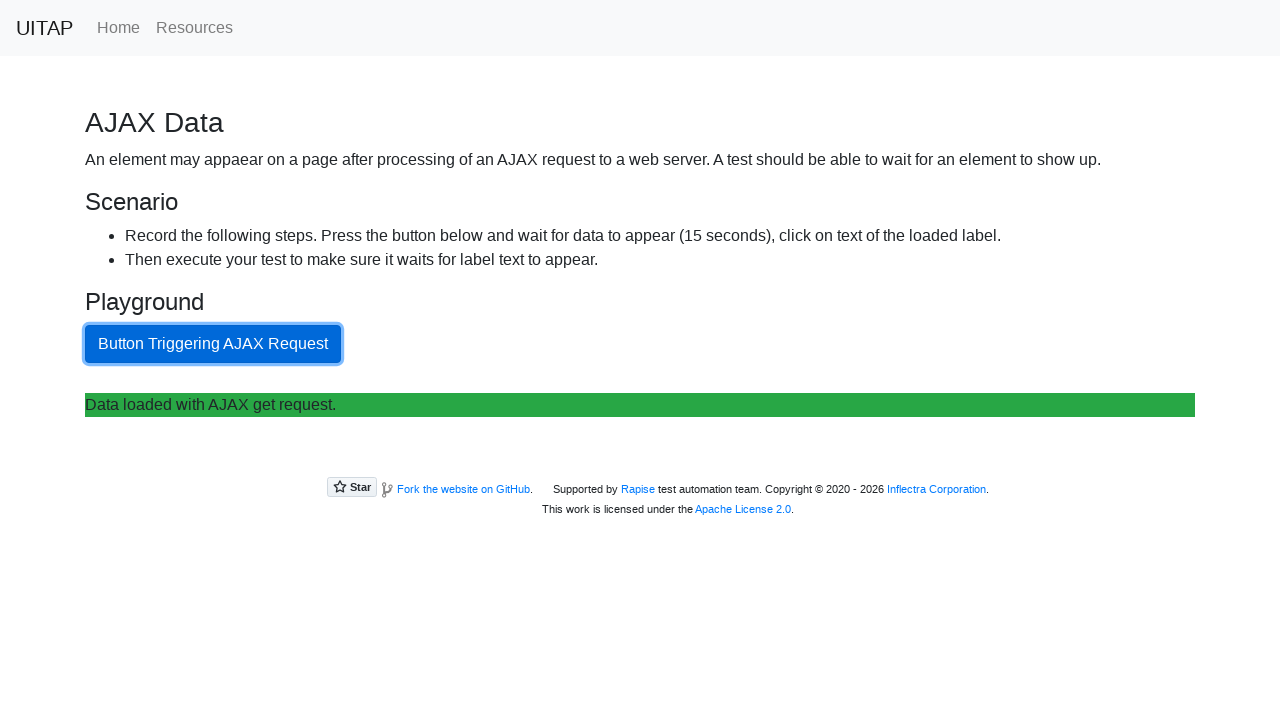